Tests interacting with a textbox by clicking it, typing text, and verifying the entered value

Starting URL: http://saucelabs.com/test/guinea-pig

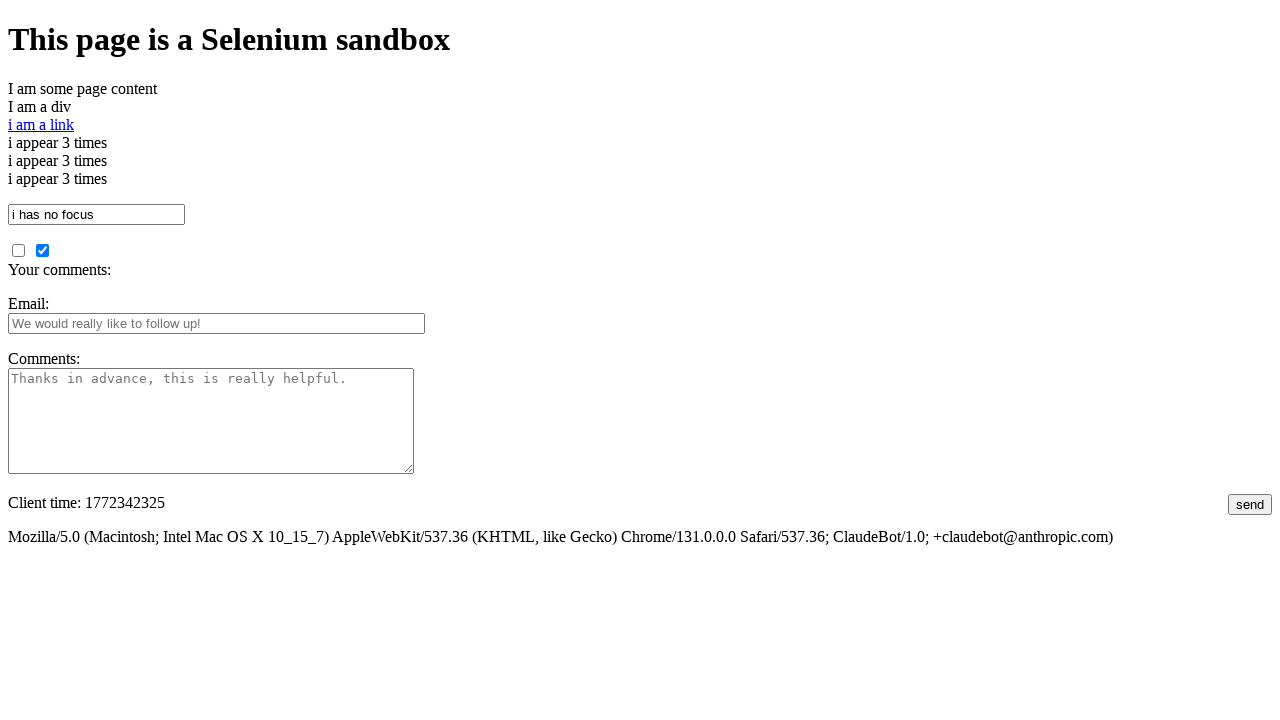

Clicked on the textbox element at (96, 214) on #i_am_a_textbox
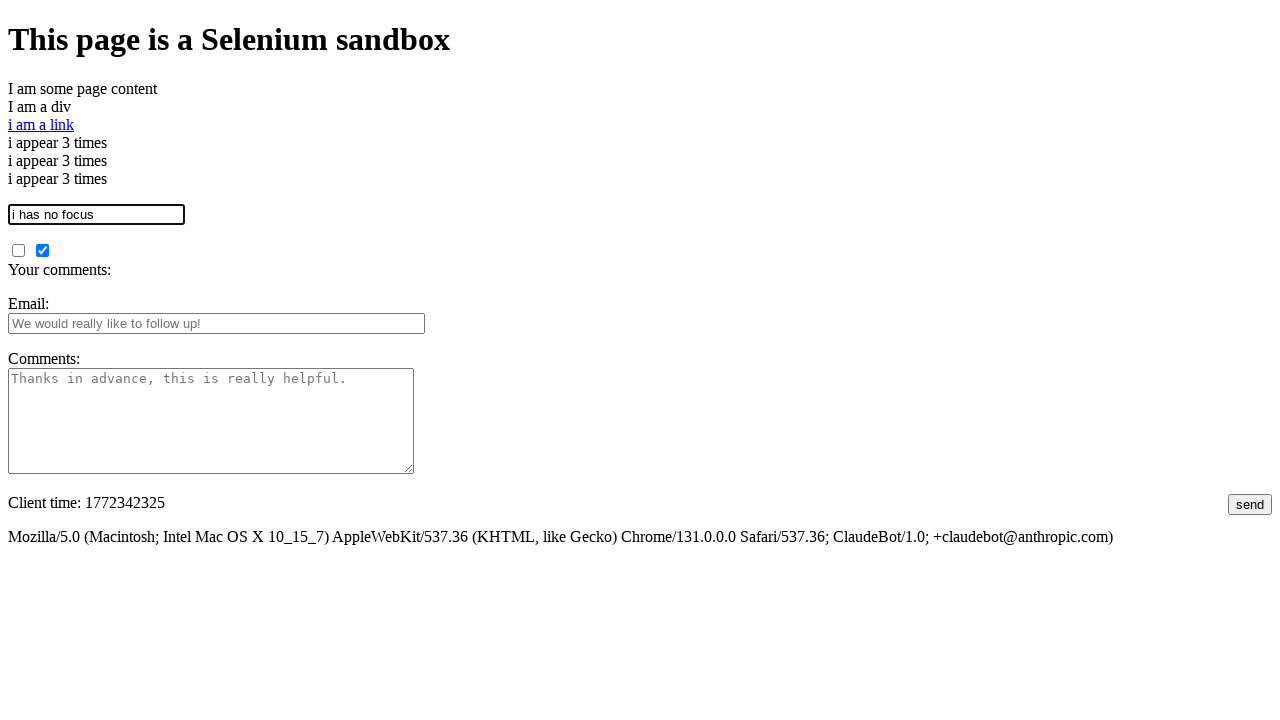

Filled textbox with 'This is some text' on #i_am_a_textbox
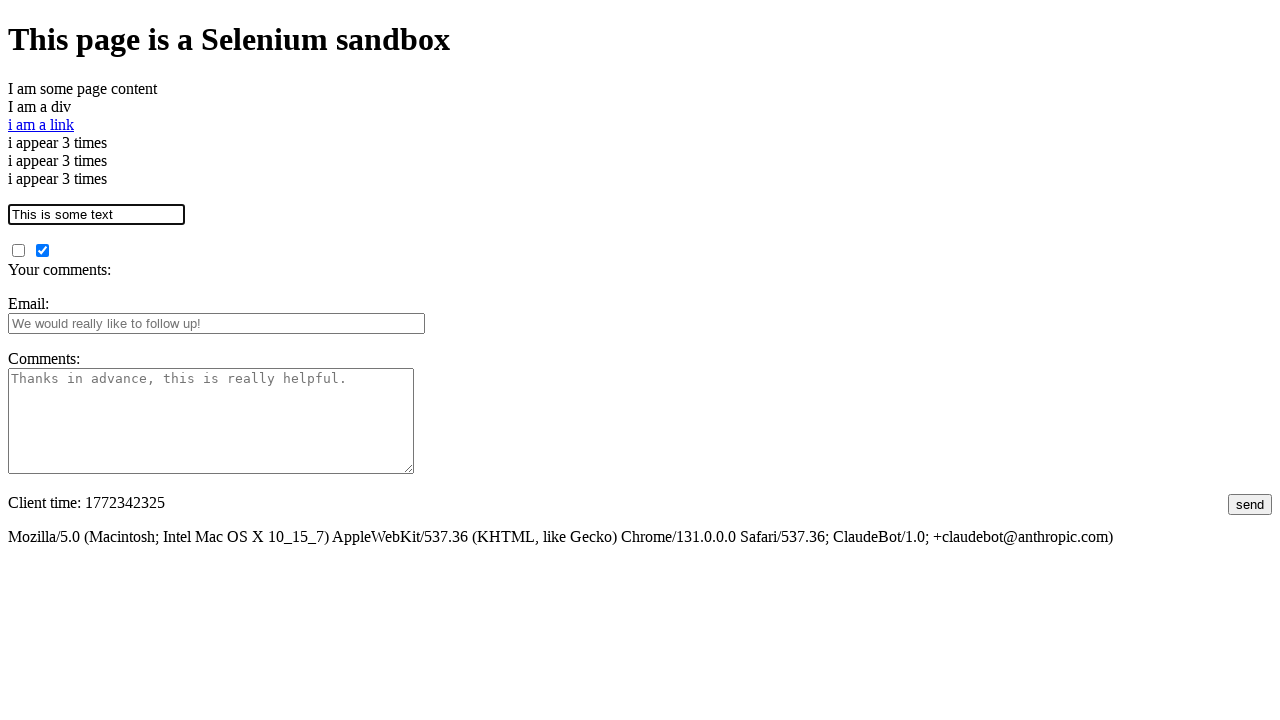

Verified textbox value matches entered text
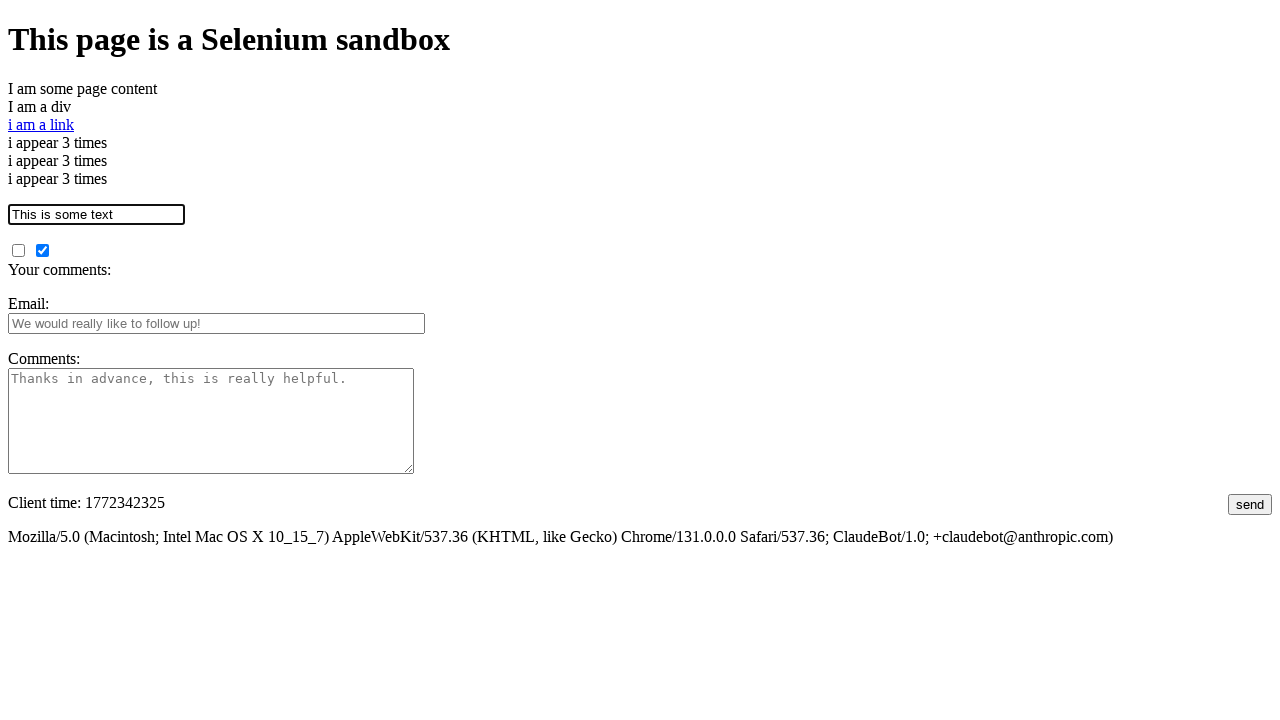

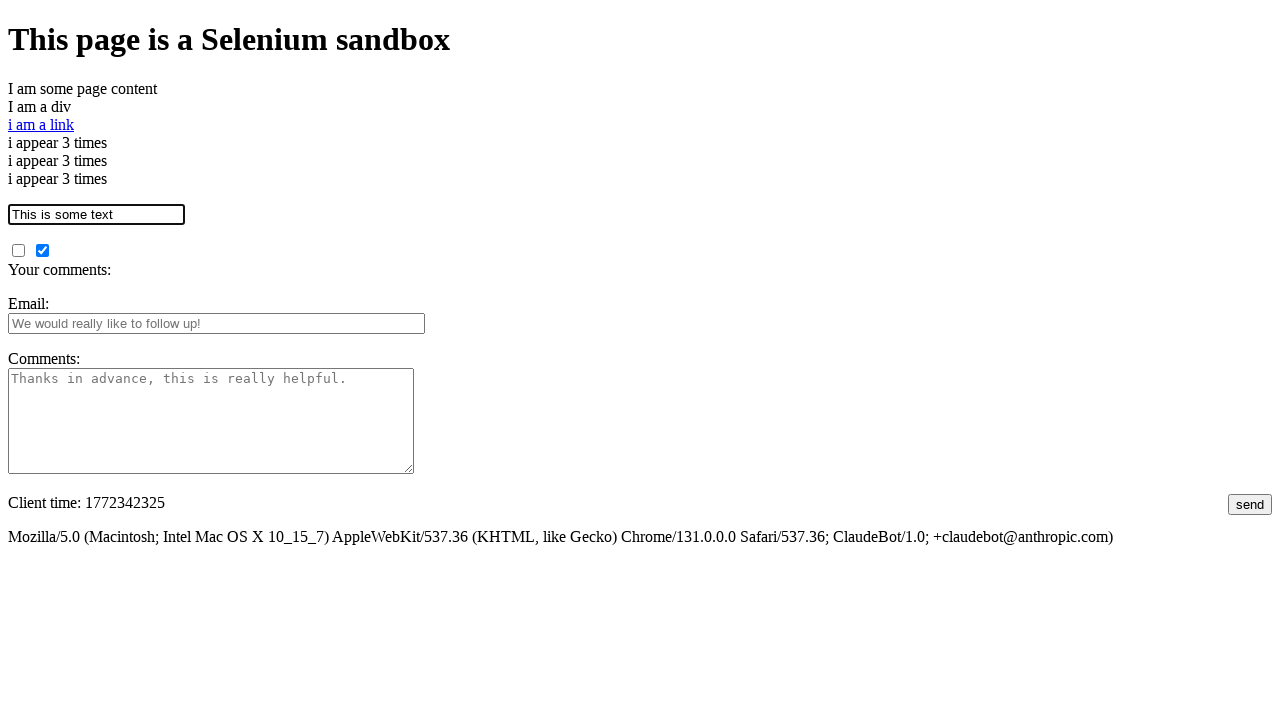